Tests job search functionality by entering a location "Manchester" and submitting the search form

Starting URL: https://www.interactconsulting.co.uk/search-jobs-p17.aspx?k=&l=

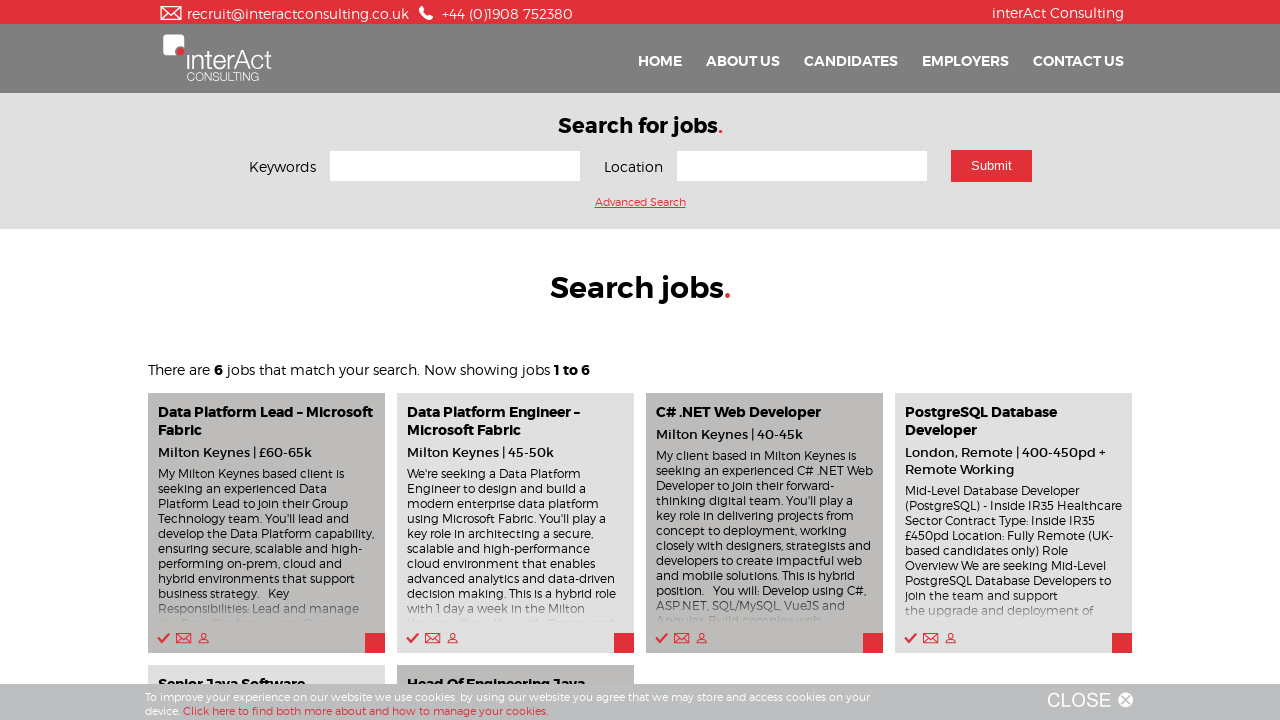

Clicked on the location search input field at (802, 166) on input[name="l"]
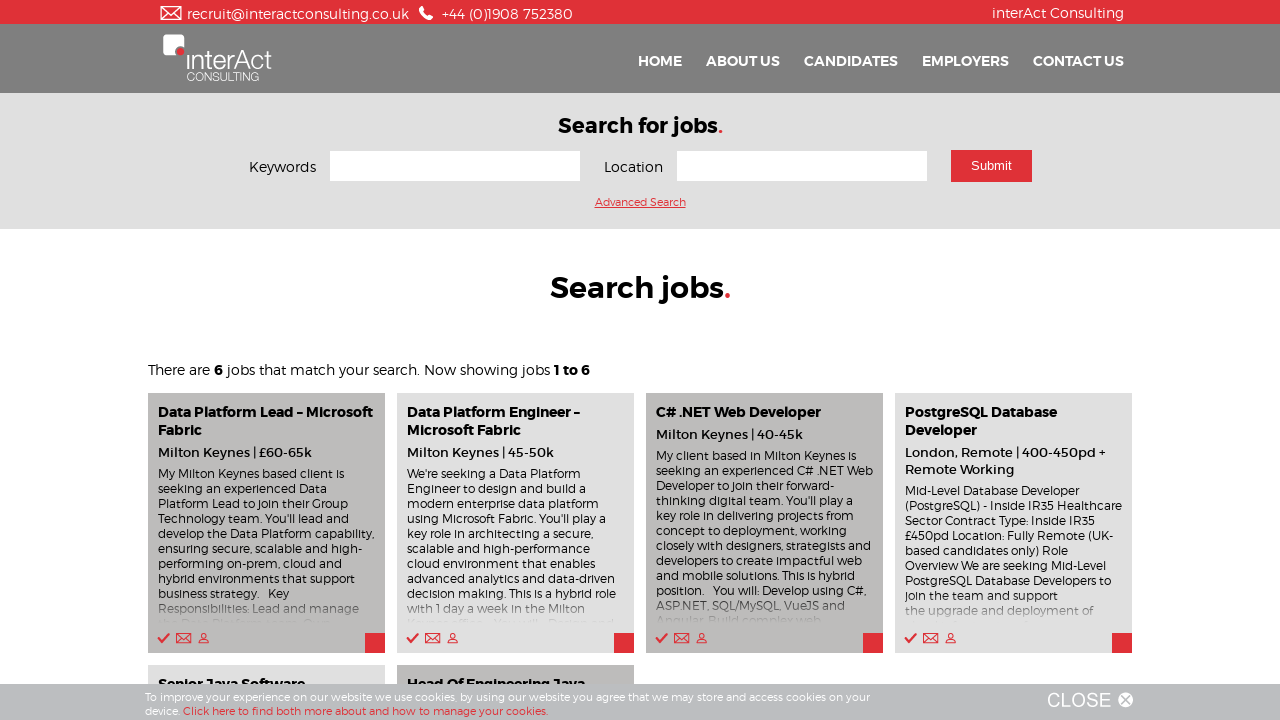

Filled location search field with 'Manchester' on input[name="l"]
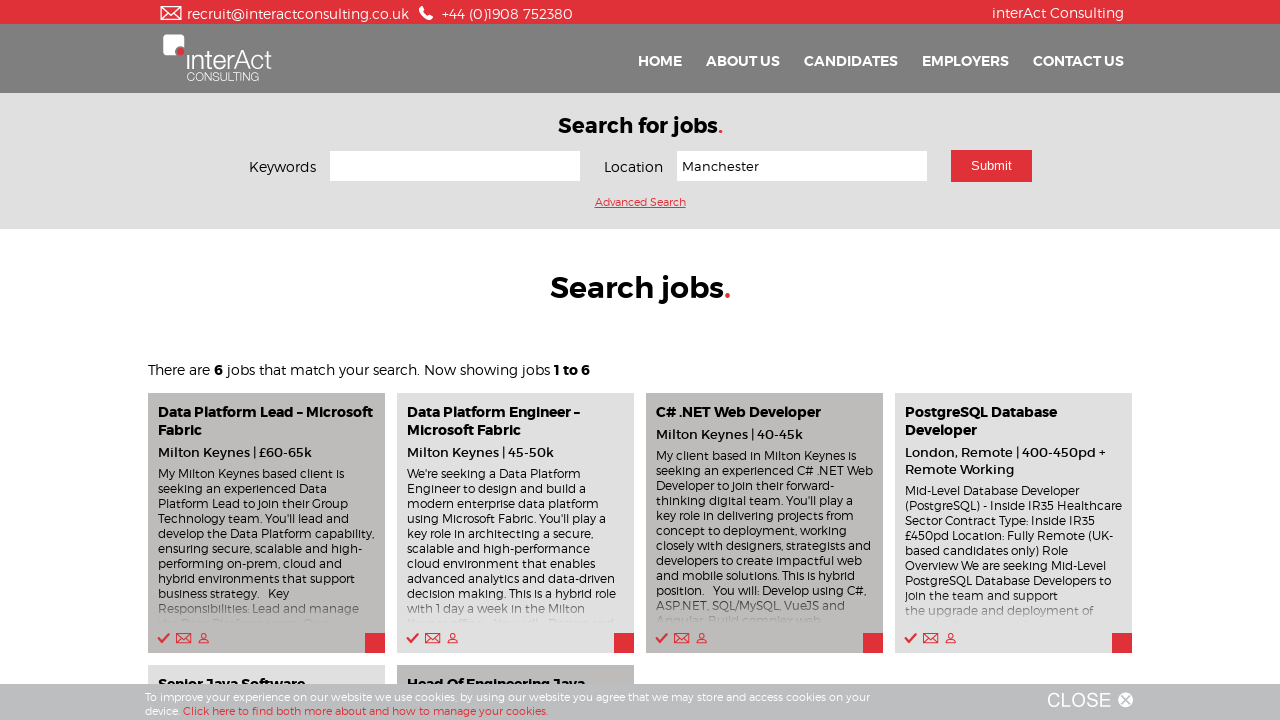

Clicked Submit button to search for jobs in Manchester at (991, 166) on internal:role=button[name="Submit"i]
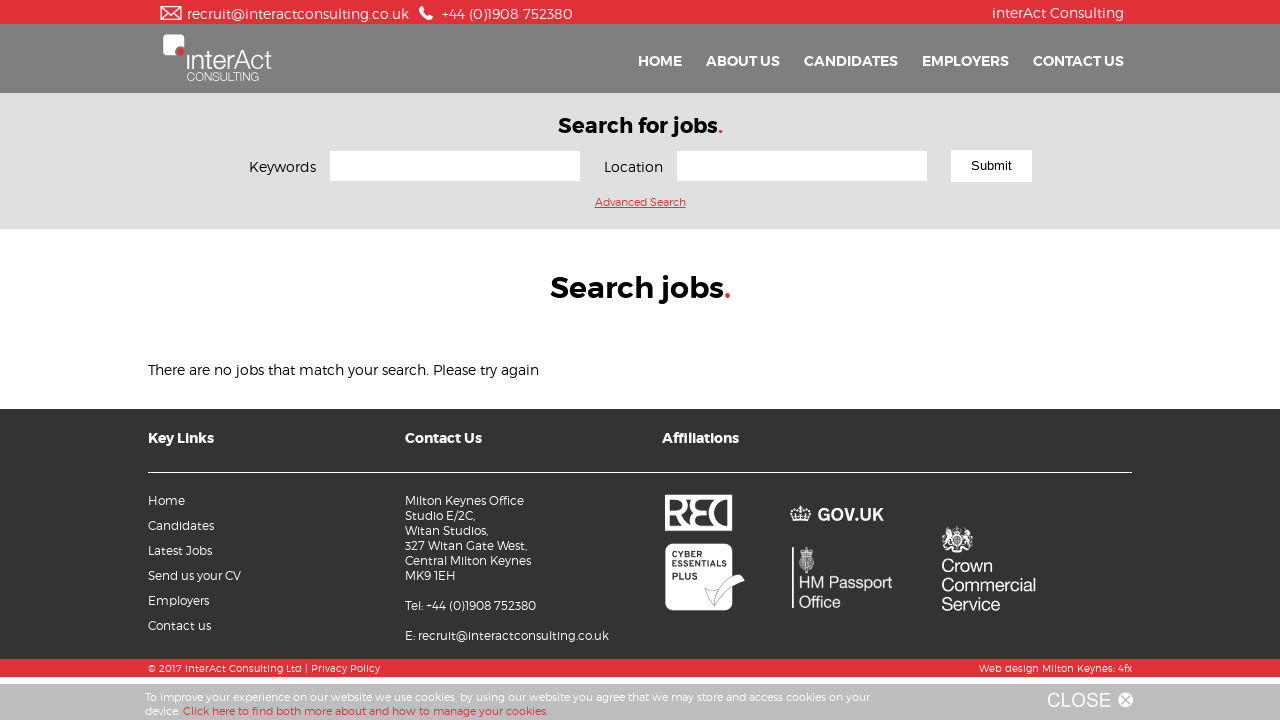

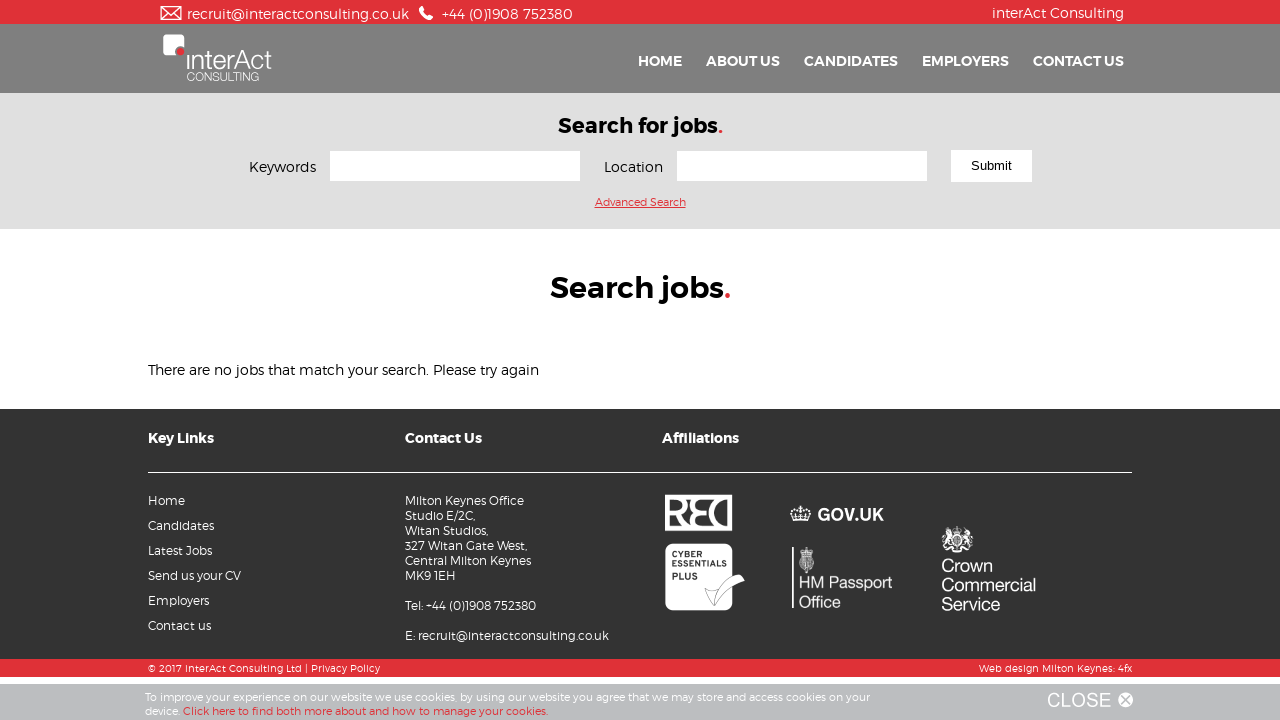